Tests browser navigation functionality by navigating to a page, then performing back, forward, and refresh operations

Starting URL: https://selenium.dev

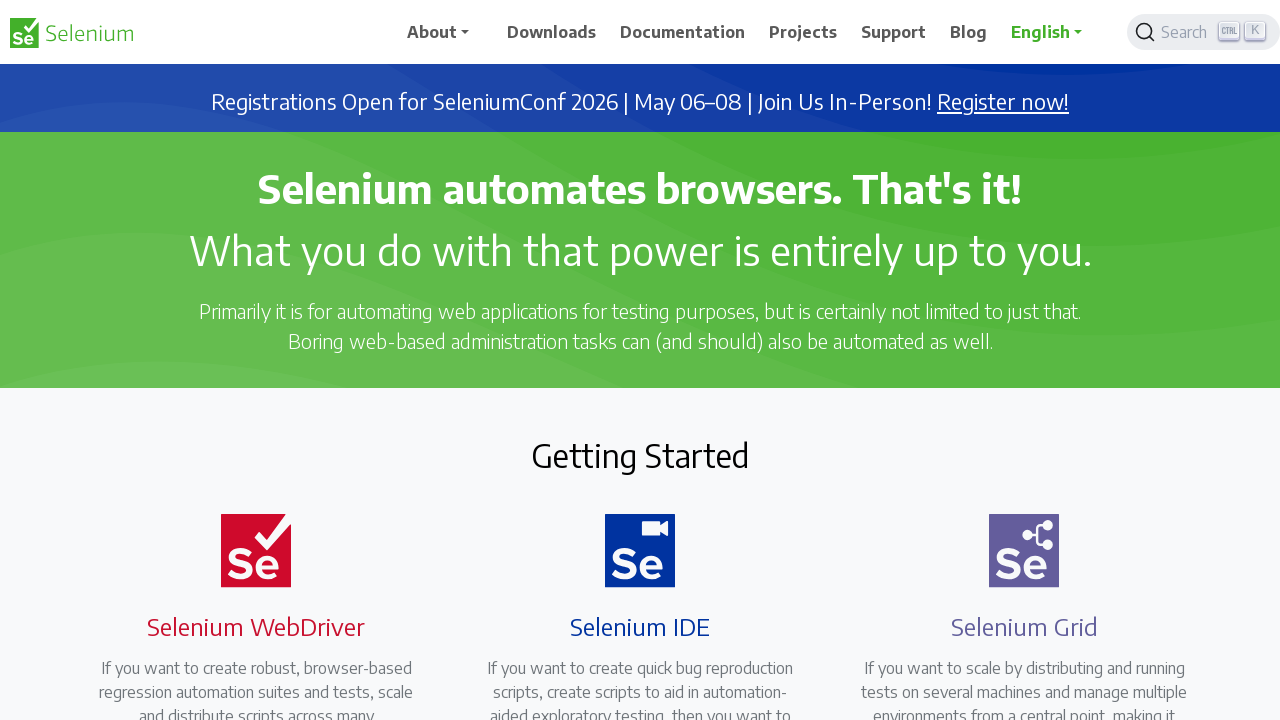

Navigated back to previous page
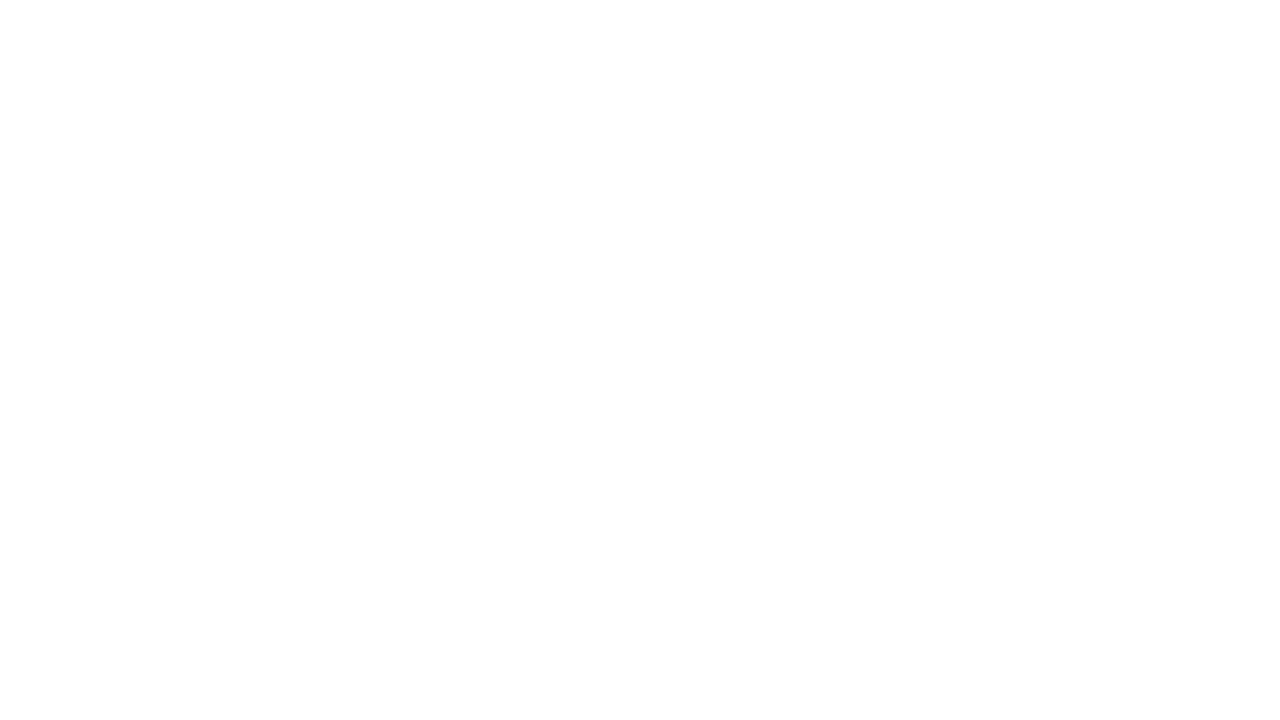

Navigated forward to return to selenium.dev
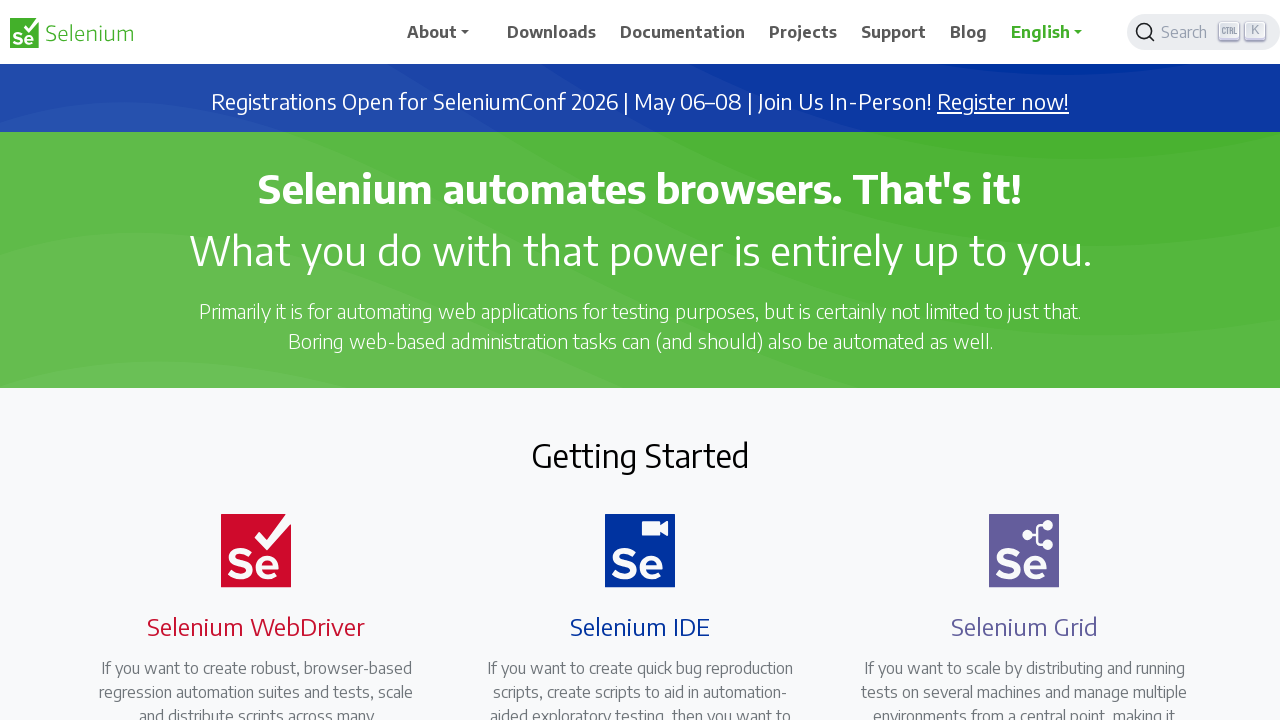

Refreshed the current page
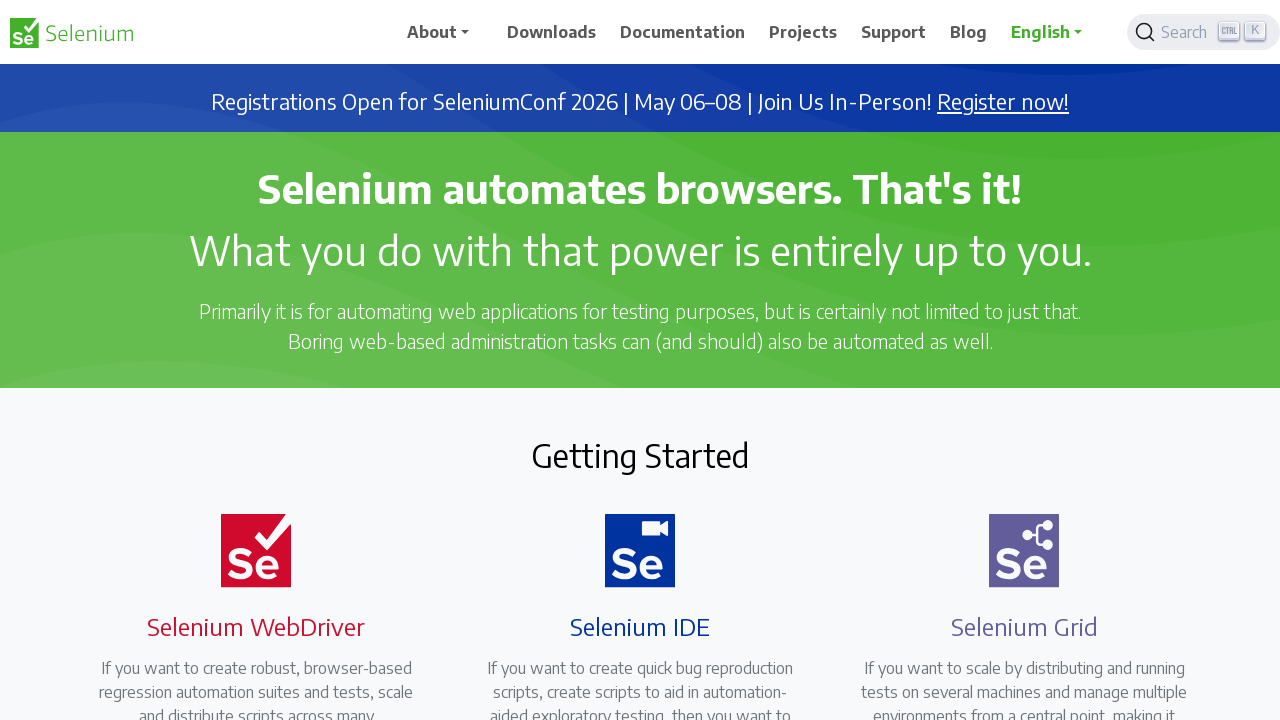

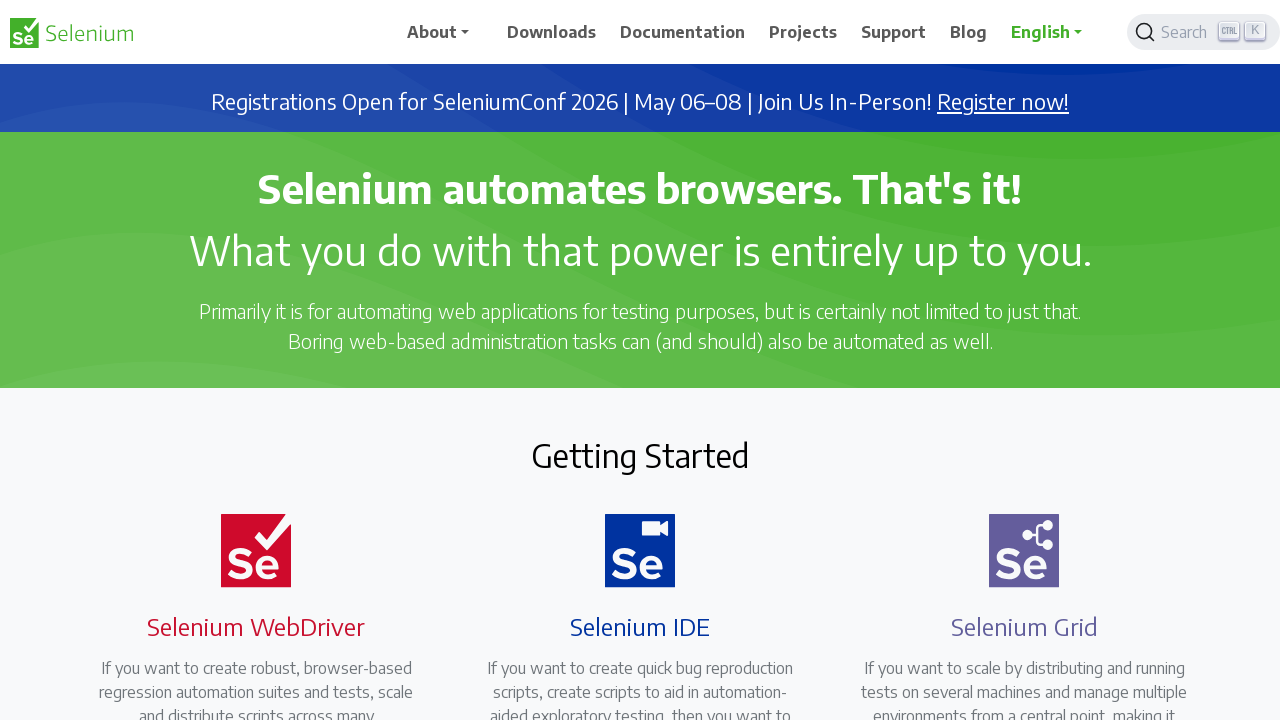